Tests a user registration form by filling in all fields (name, email, phone, age, password, hobbies, gender, city, address) and submitting the form to verify successful registration.

Starting URL: http://webapps.tekstac.com/FormRegistration/UserRegistration.html

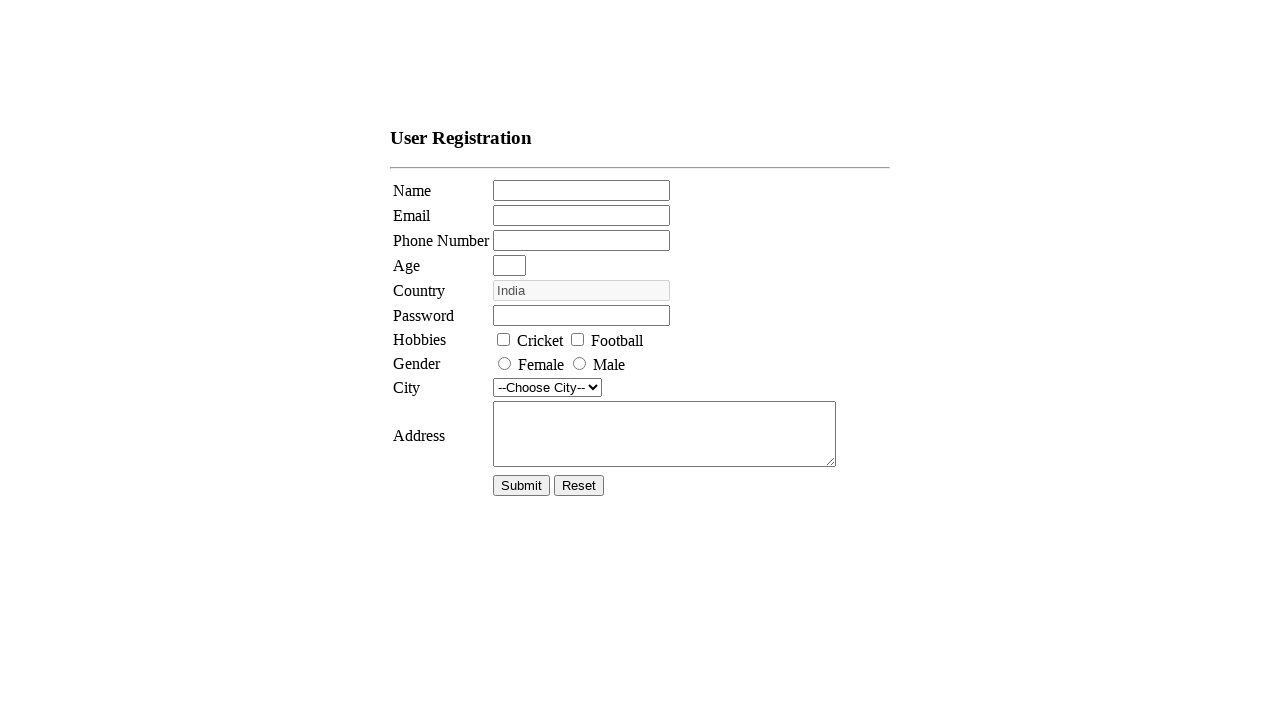

Clicked reset button to clear form at (579, 486) on input[type='reset']
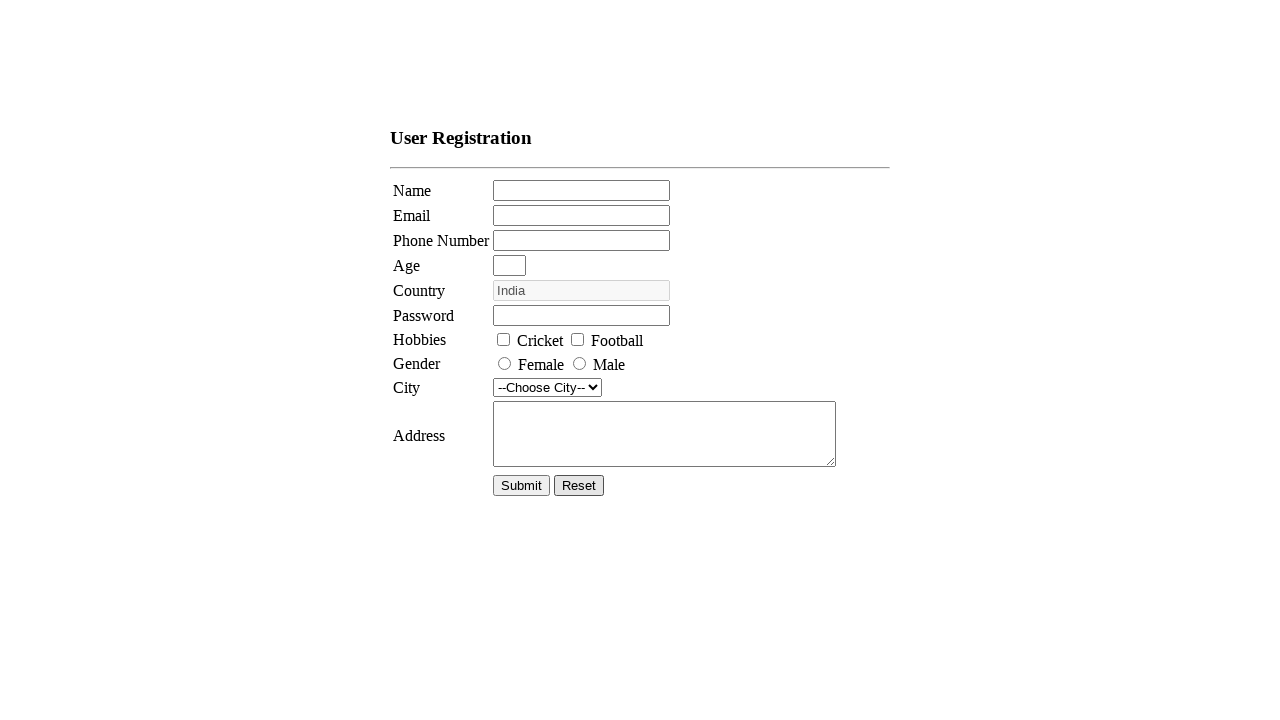

Filled user name field with 'Robert Johnson' on #uname
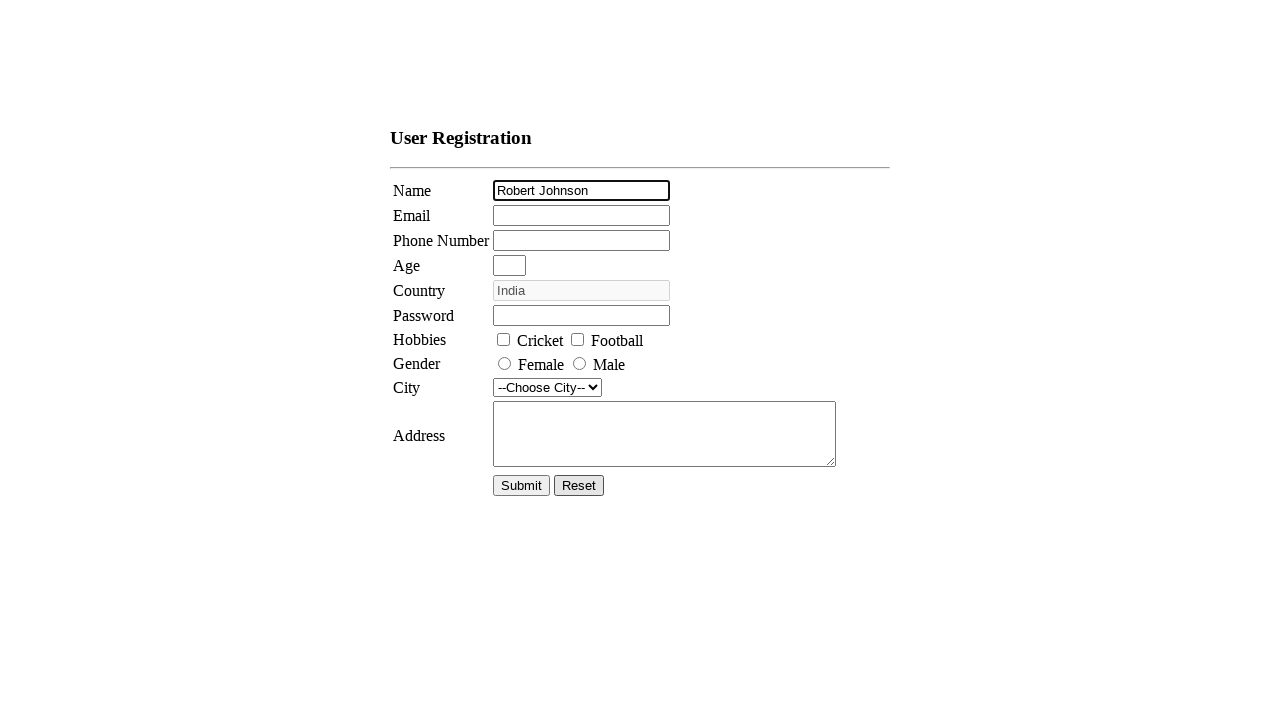

Filled email field with 'robert.johnson@example.com' on #uemail
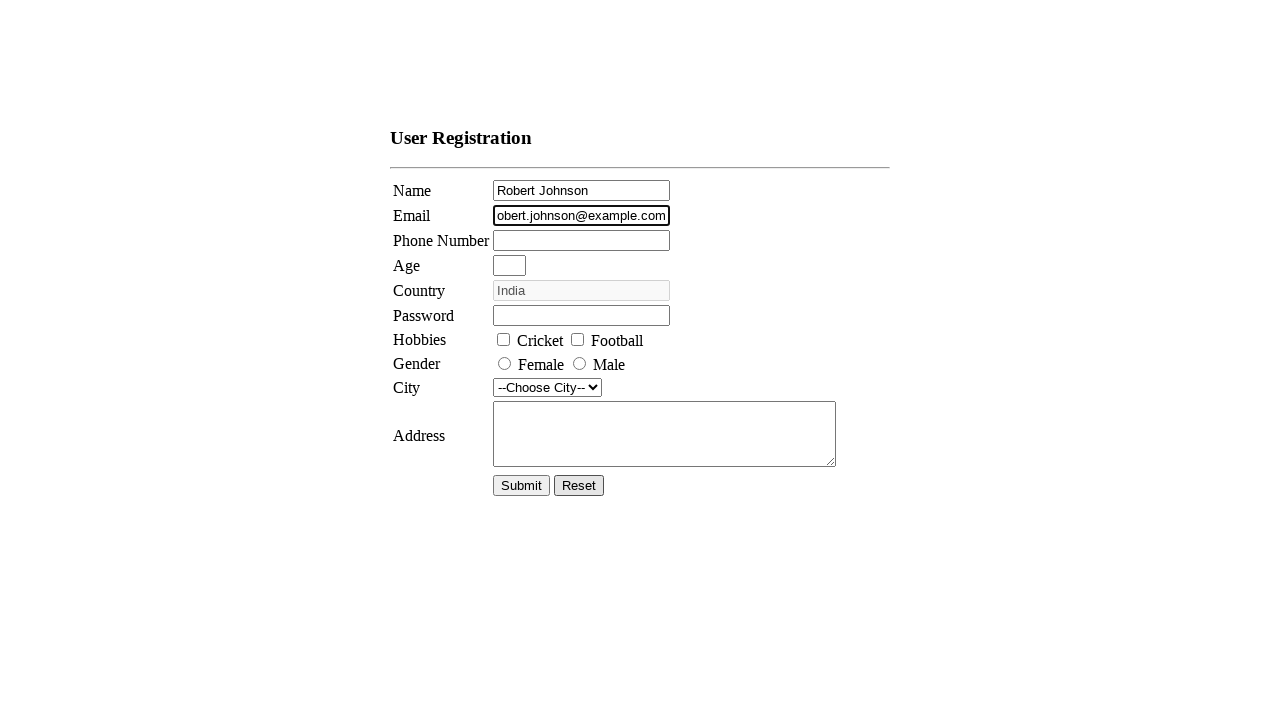

Filled phone number field with '9876543210' on #phone
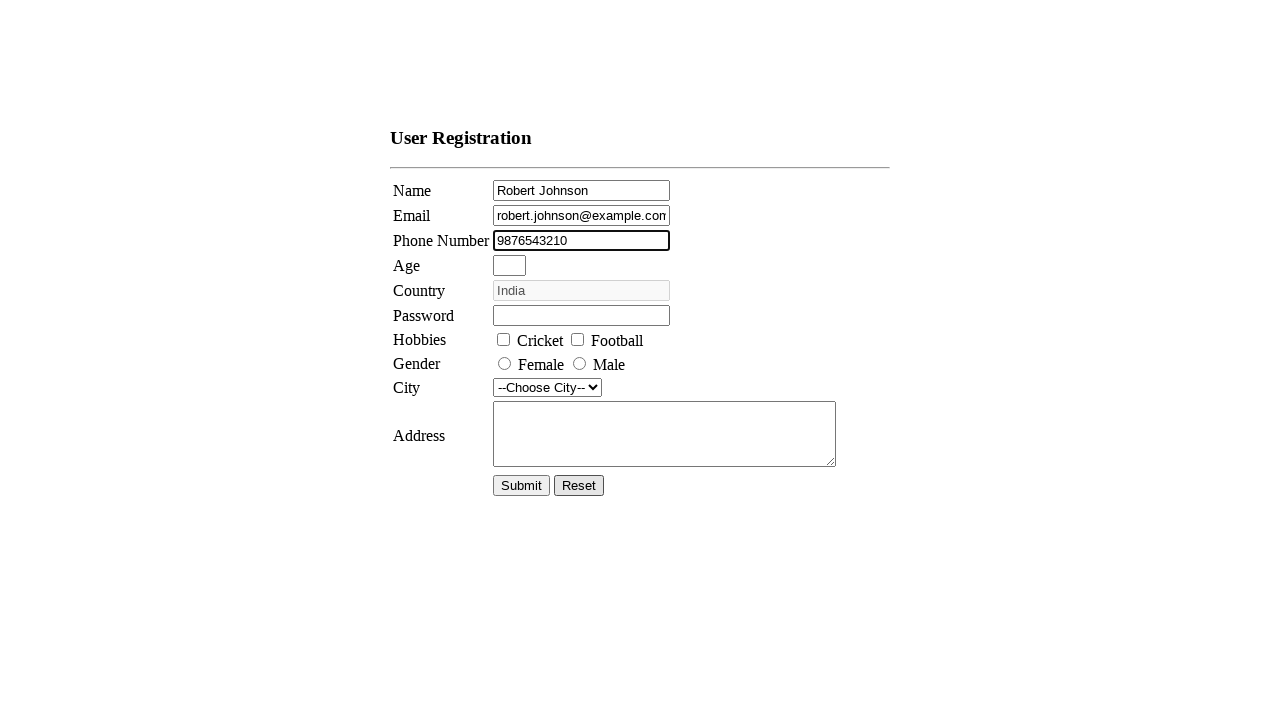

Filled age field with '28' on #age
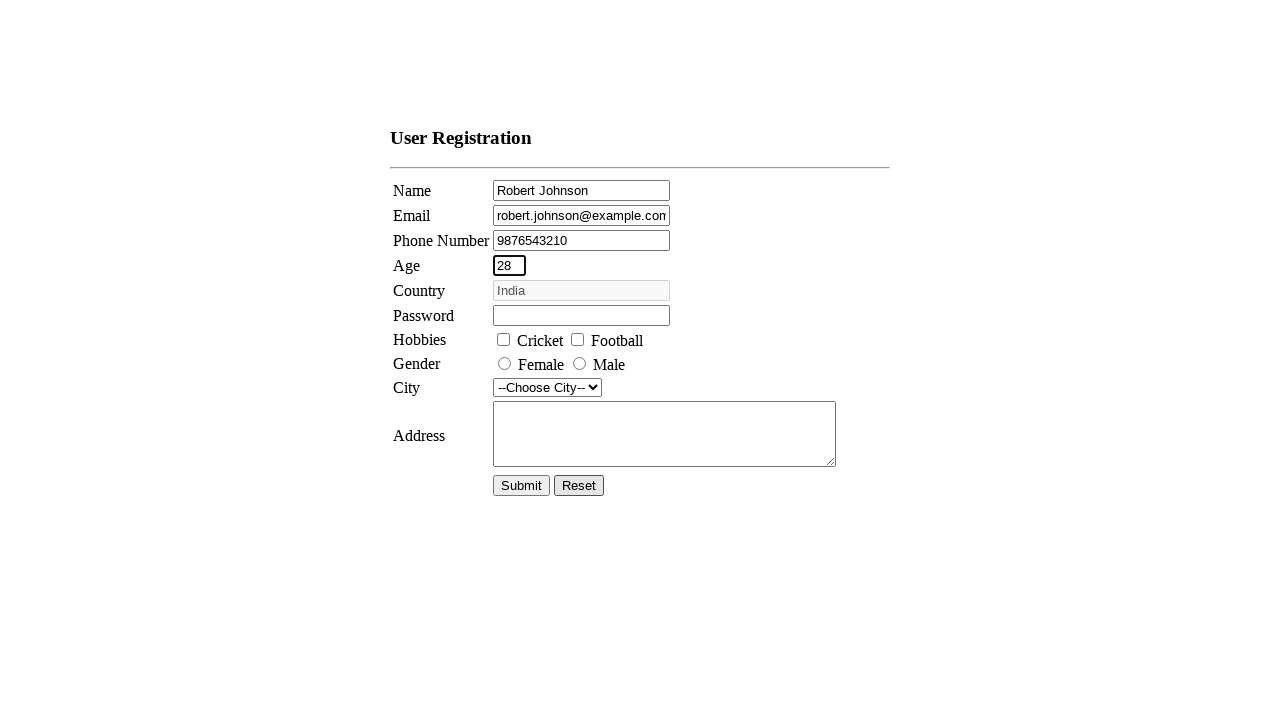

Filled password field with 'SecurePass456!' on #pass
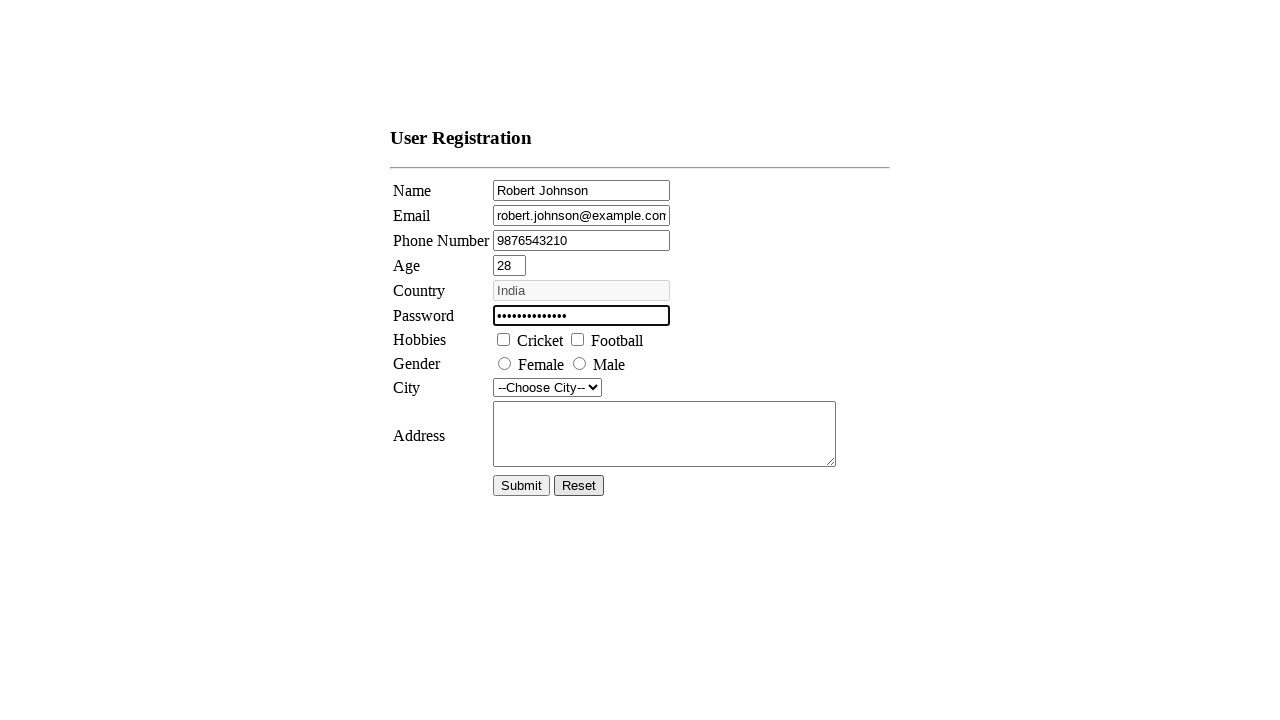

Selected hobby - Cricket at (504, 340) on #option1
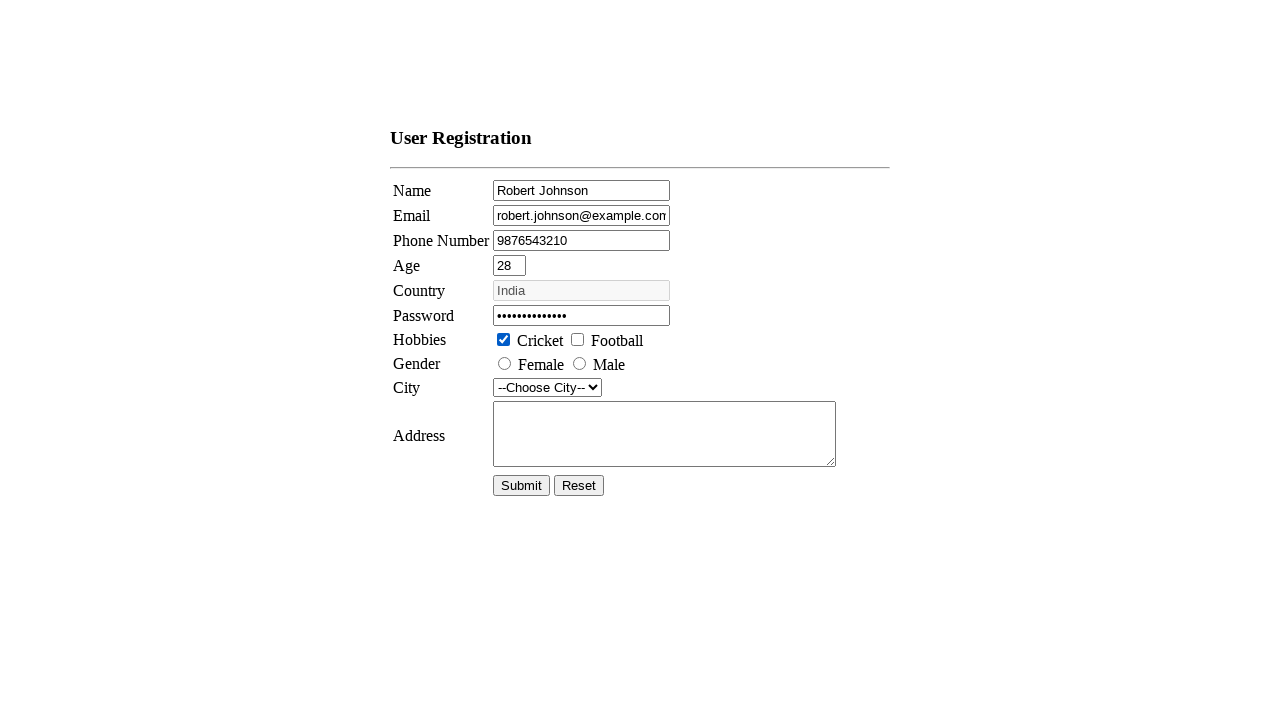

Selected gender - Male at (580, 364) on xpath=//input[@id='male']/parent::label
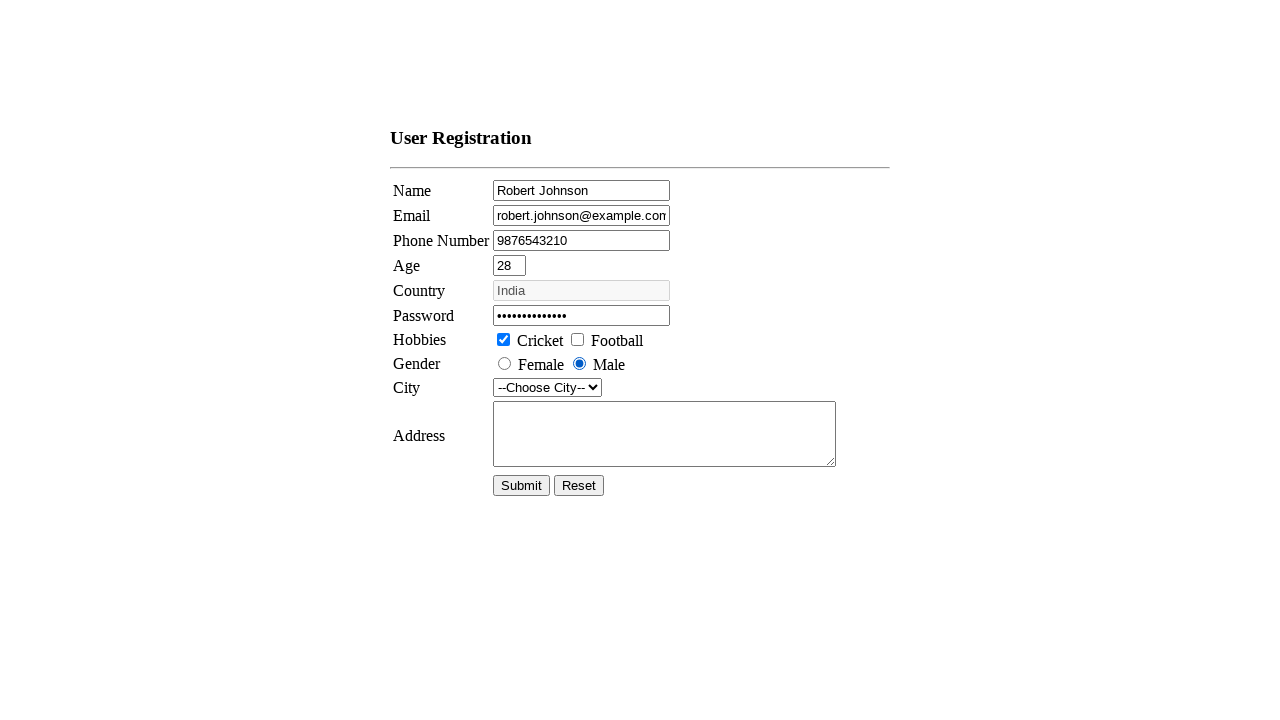

Selected city - Chennai from dropdown on #city
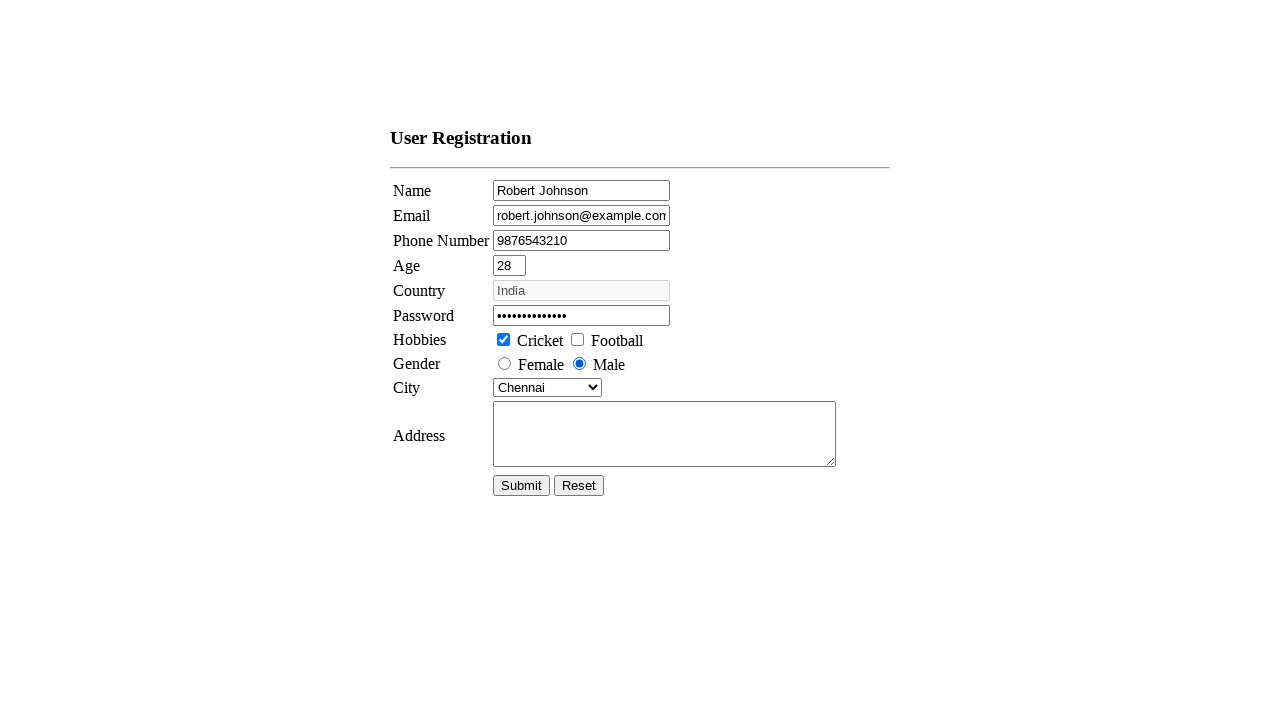

Filled address field with '456 Oak Avenue, Downtown District' on [name='address']
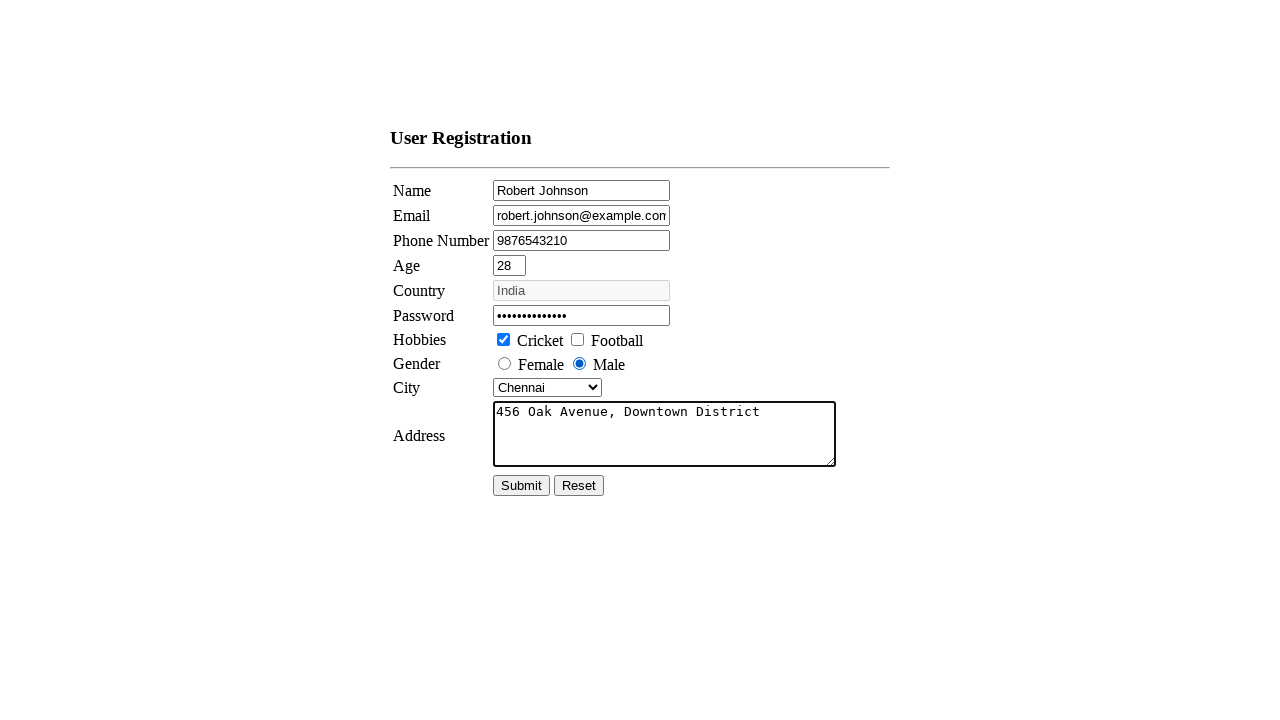

Clicked submit button to register user at (522, 486) on #submit
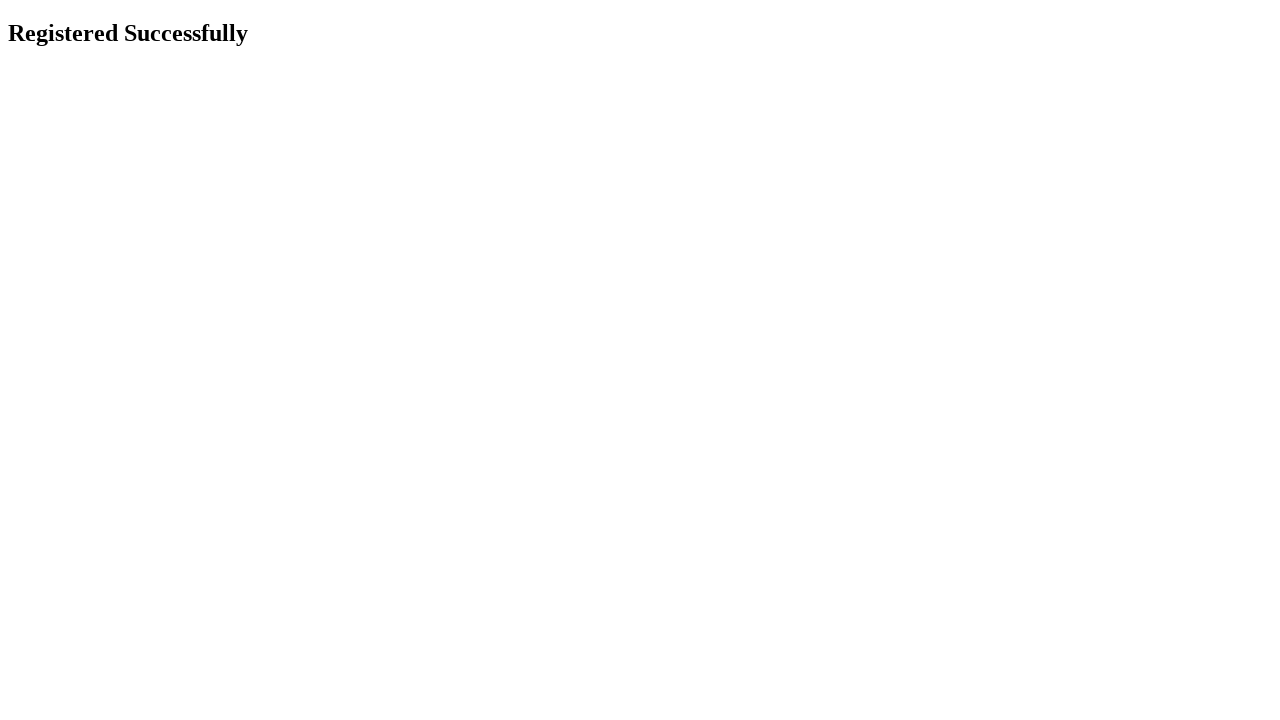

Success message 'Registered Successfully' appeared confirming registration
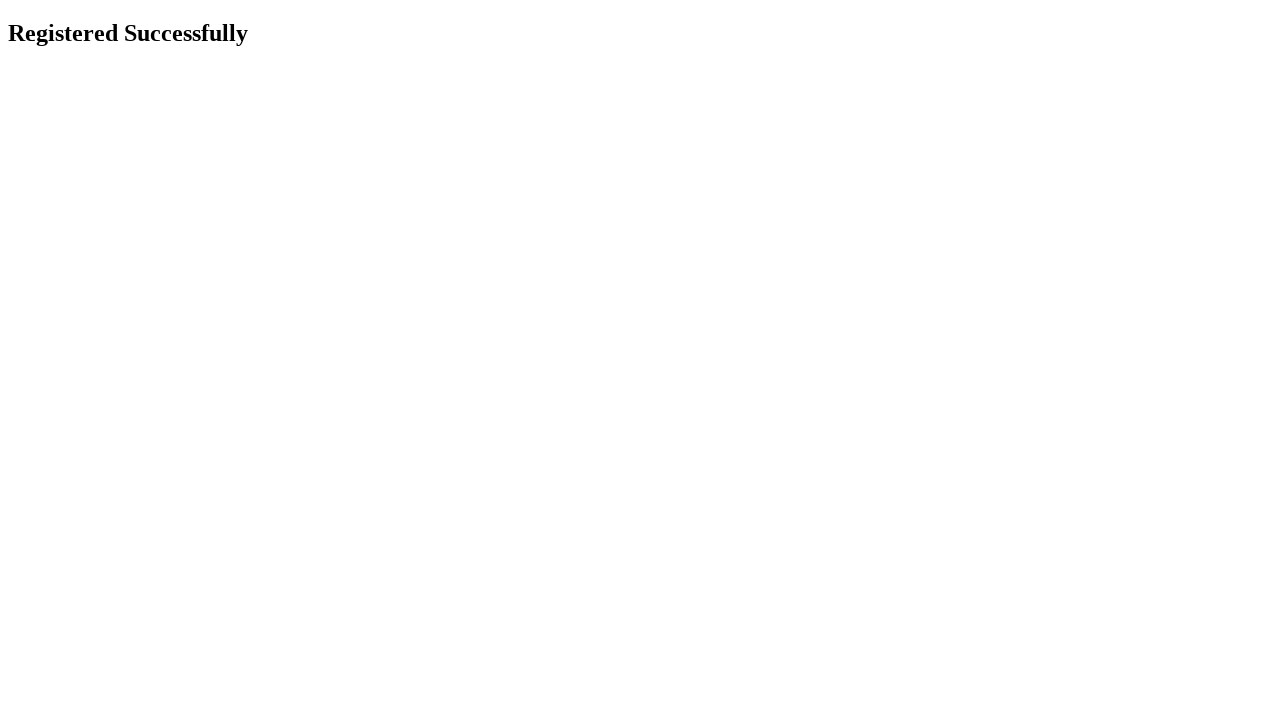

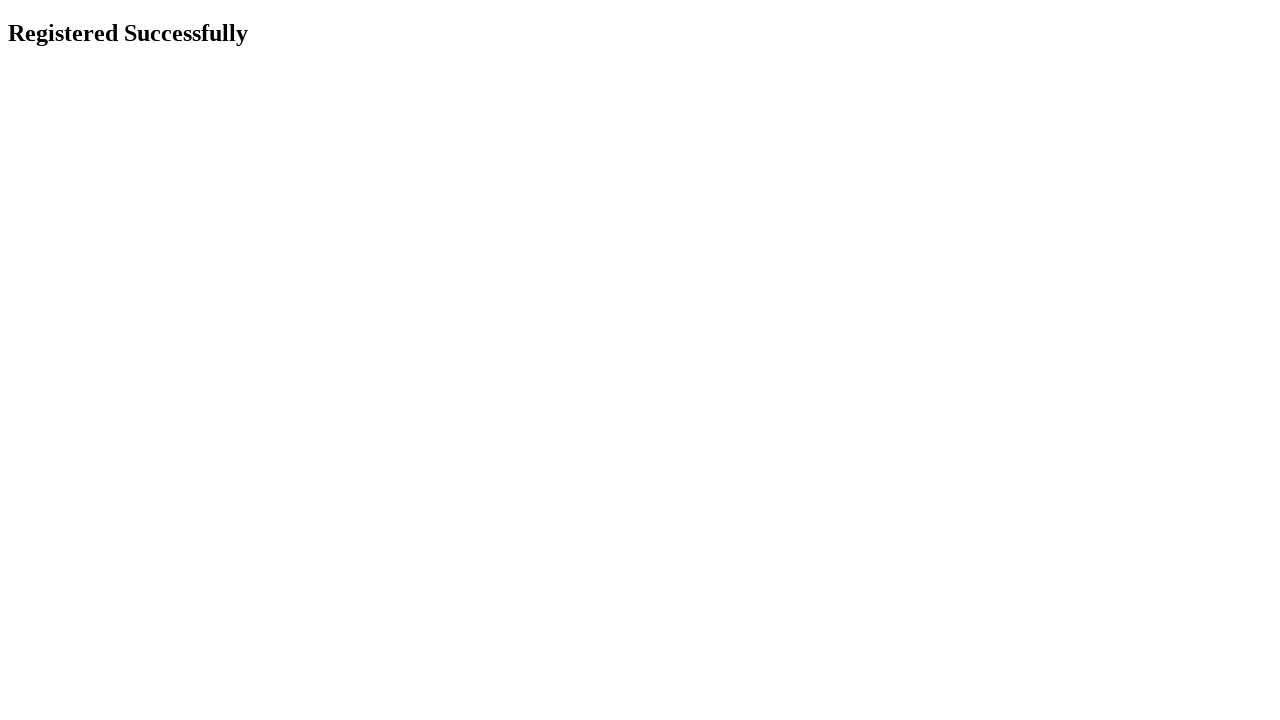